Tests a complete flight booking flow on BlazeDemo, including selecting cities, choosing a flight, entering passenger details, and confirming the purchase

Starting URL: https://blazedemo.com/

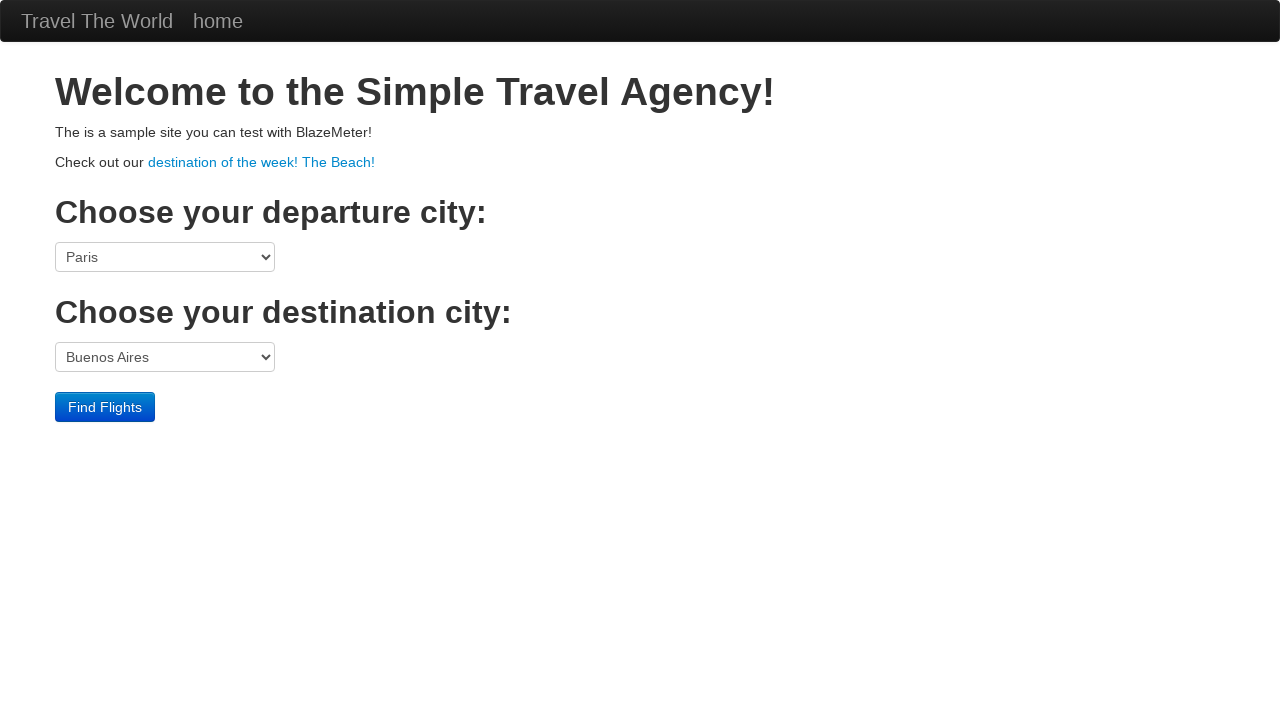

Welcome message verified on BlazeDemo homepage
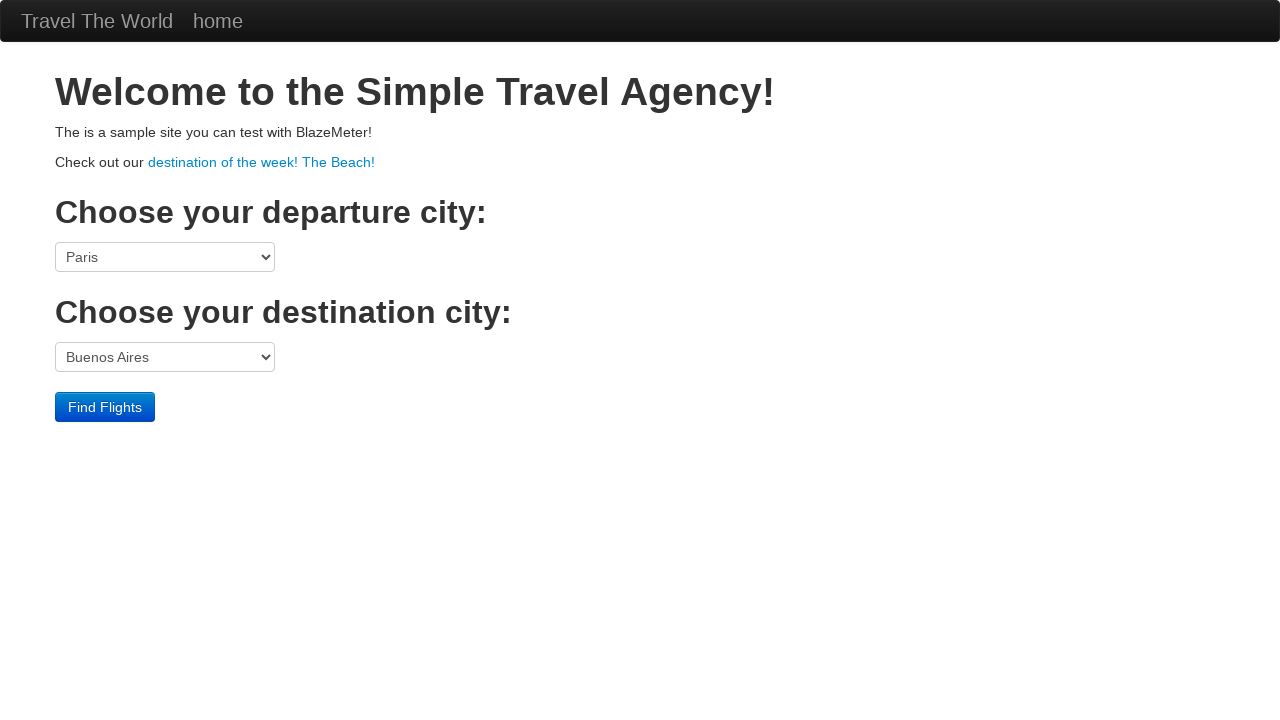

Selected Boston as departure city on select[name='fromPort']
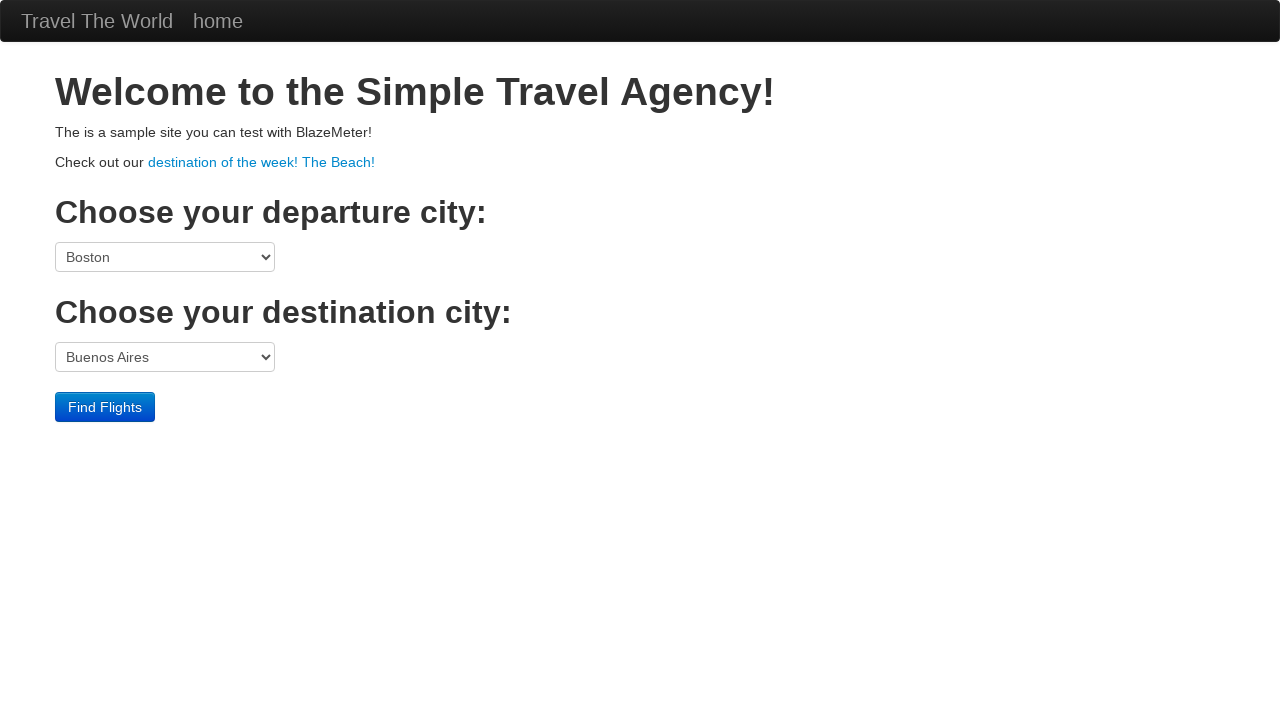

Selected London as destination city on select[name='toPort']
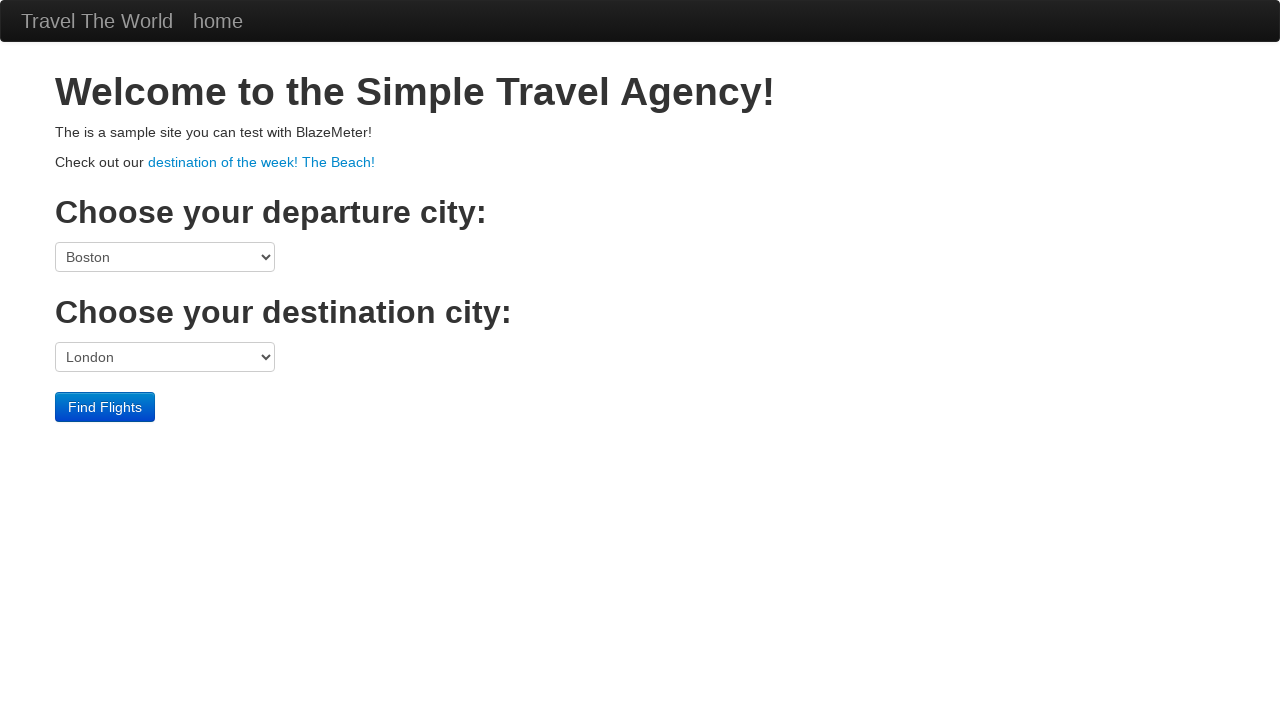

Clicked Find Flights button to search for flights at (105, 407) on input[type='submit'][value='Find Flights']
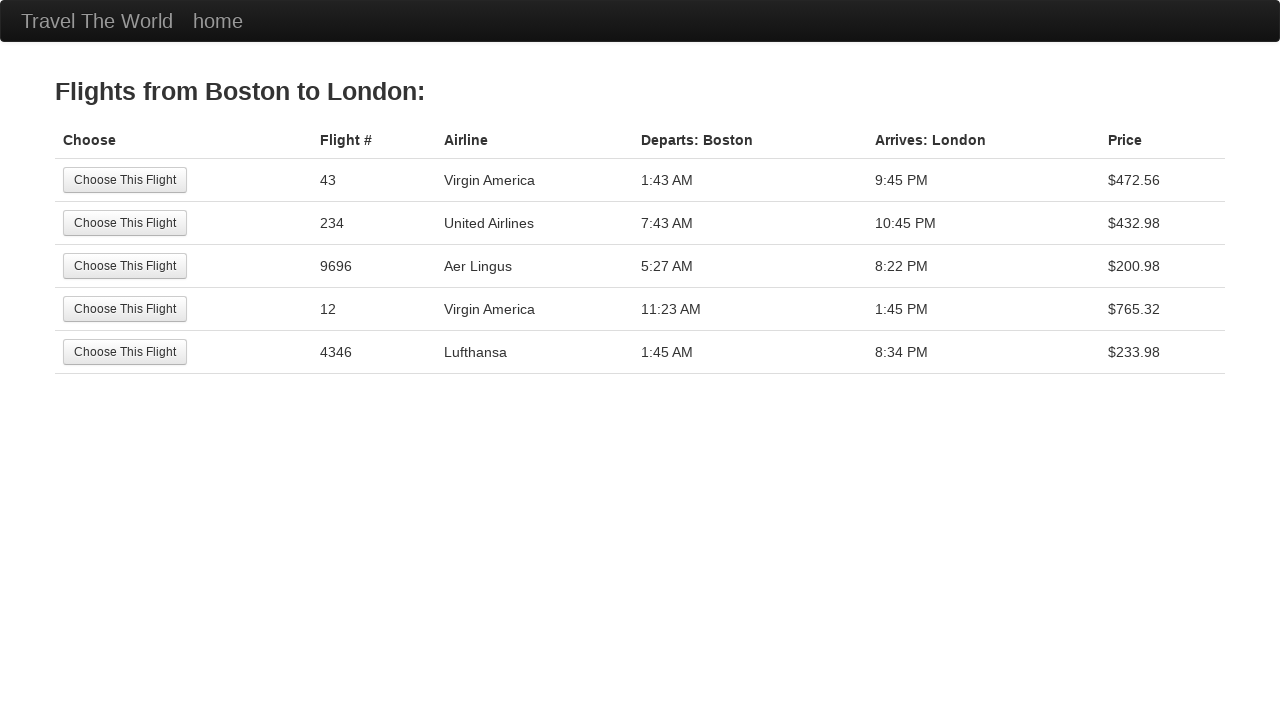

Flight results page loaded showing Boston to London flights
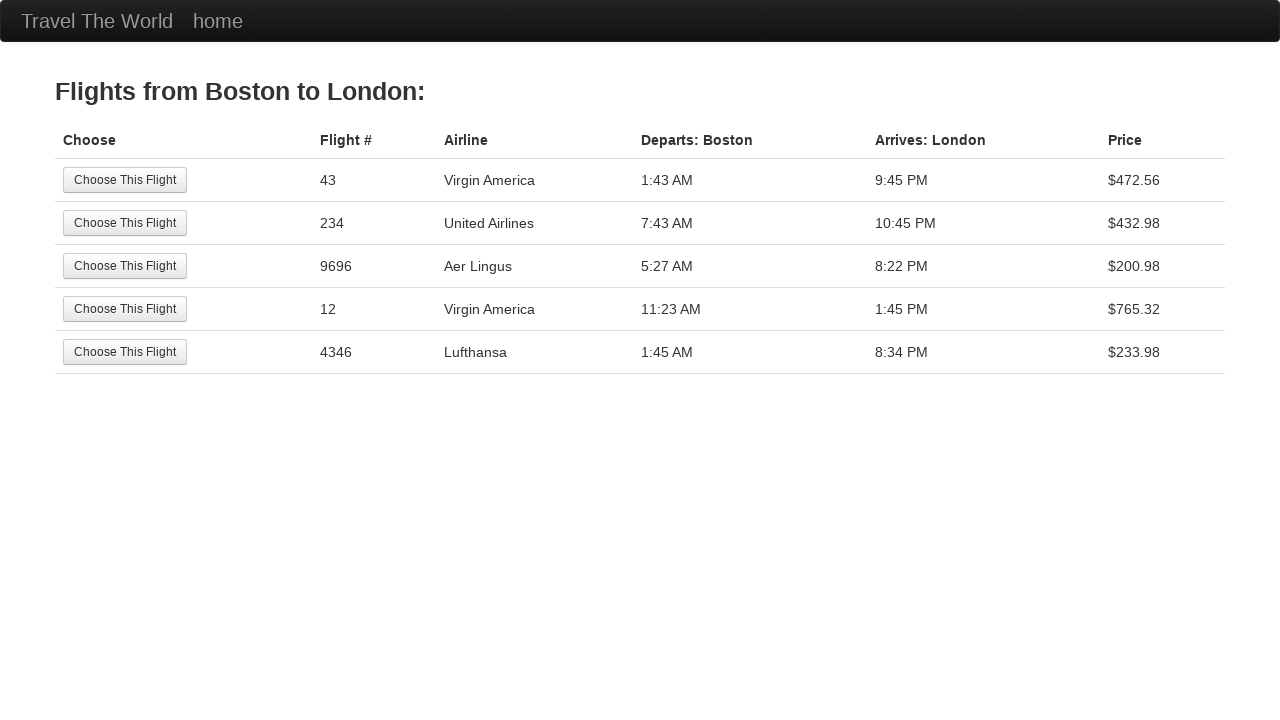

Selected the first available flight at (125, 180) on (//input[@type='submit'])[1]
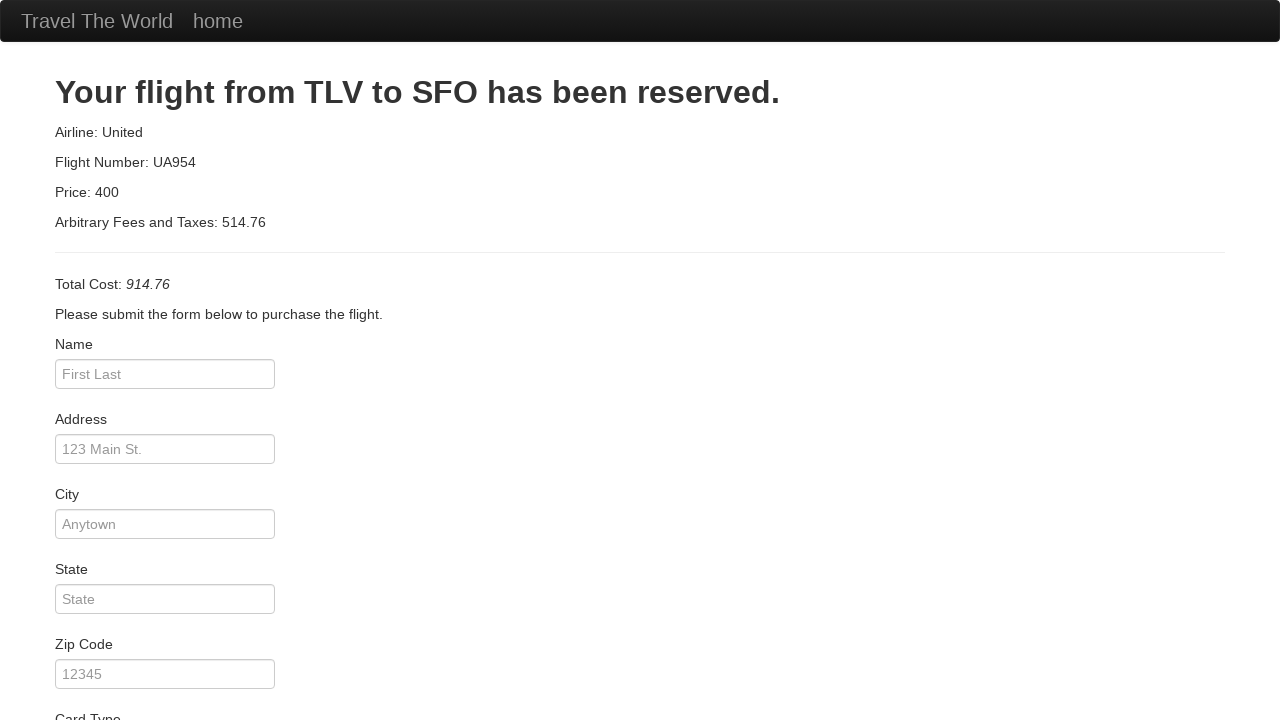

Flight reservation confirmed and reservation page loaded
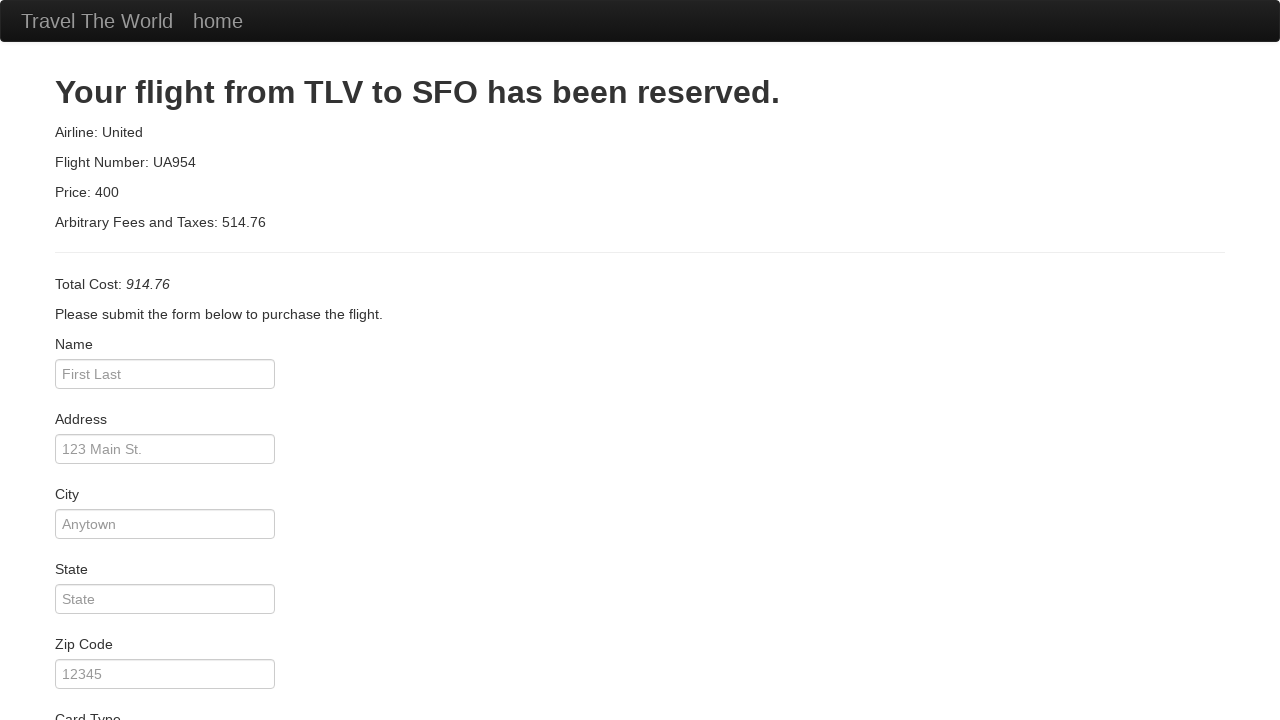

Entered passenger name 'John Smith' on input#inputName
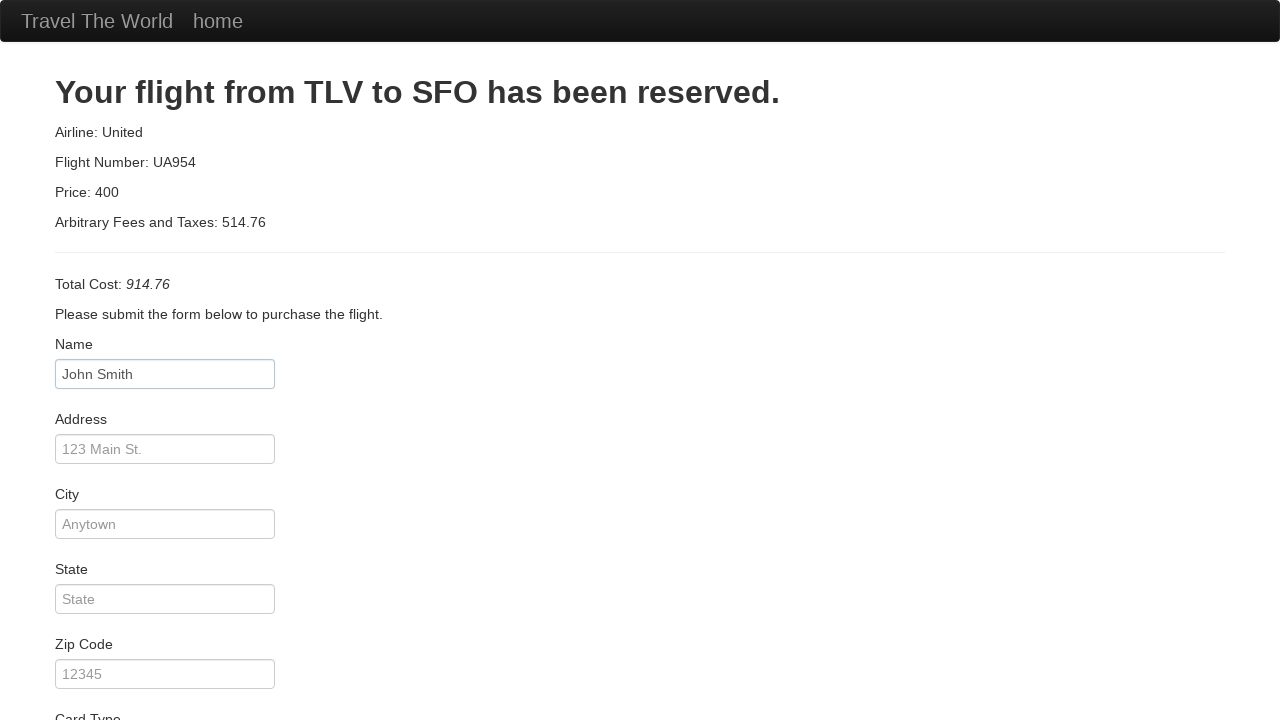

Entered passenger address '123 Main Street' on input[name='address']
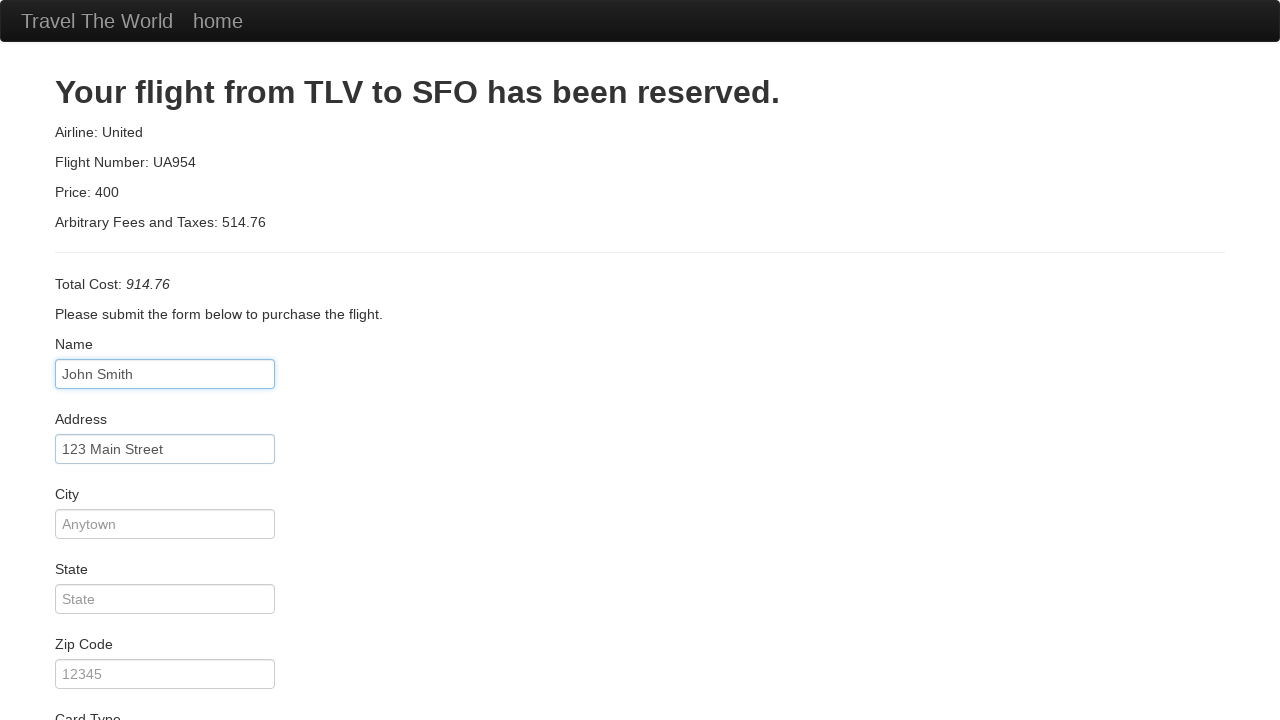

Entered passenger city 'San Francisco' on input[name='city']
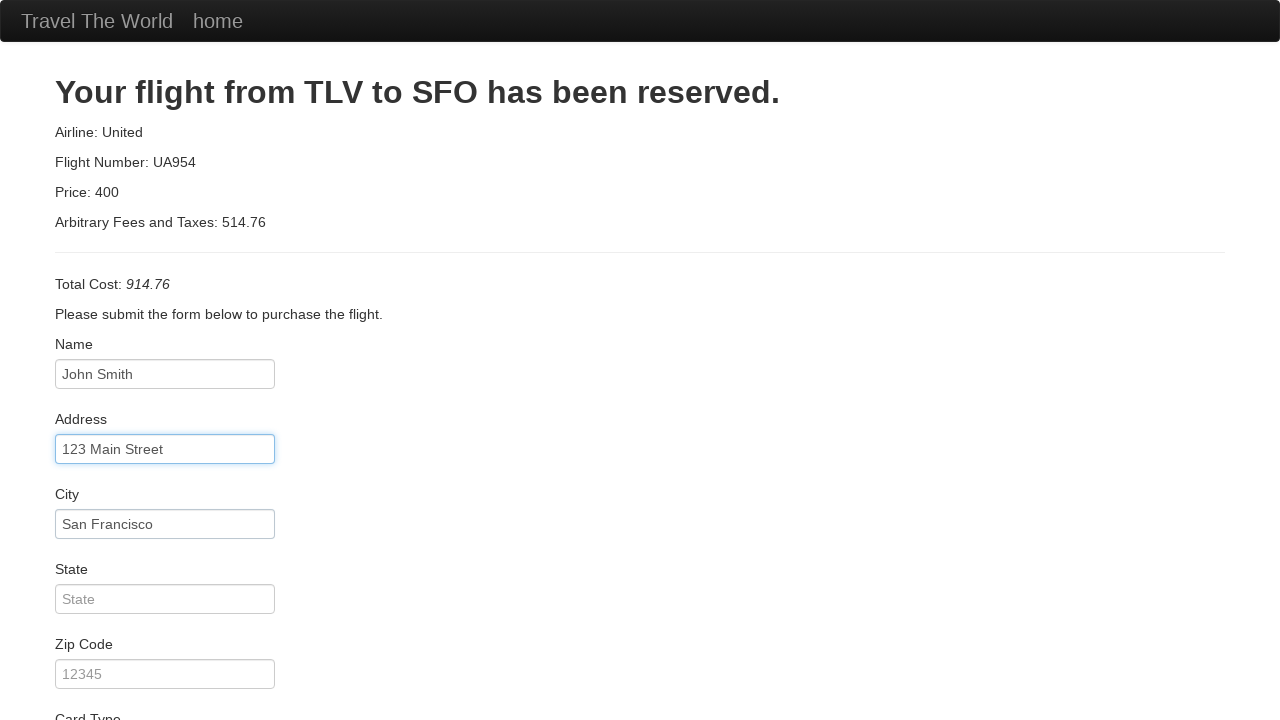

Entered passenger state 'California' on input[name='state']
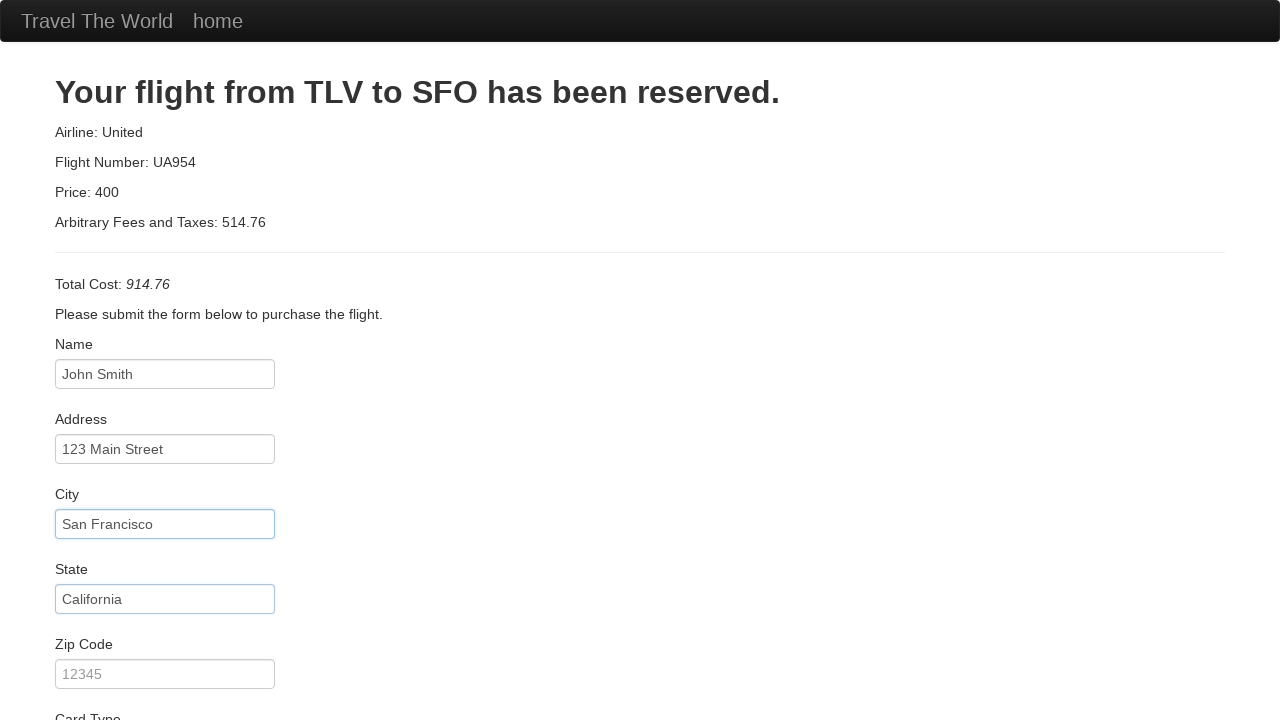

Entered passenger zip code '94102' on input[name='zipCode']
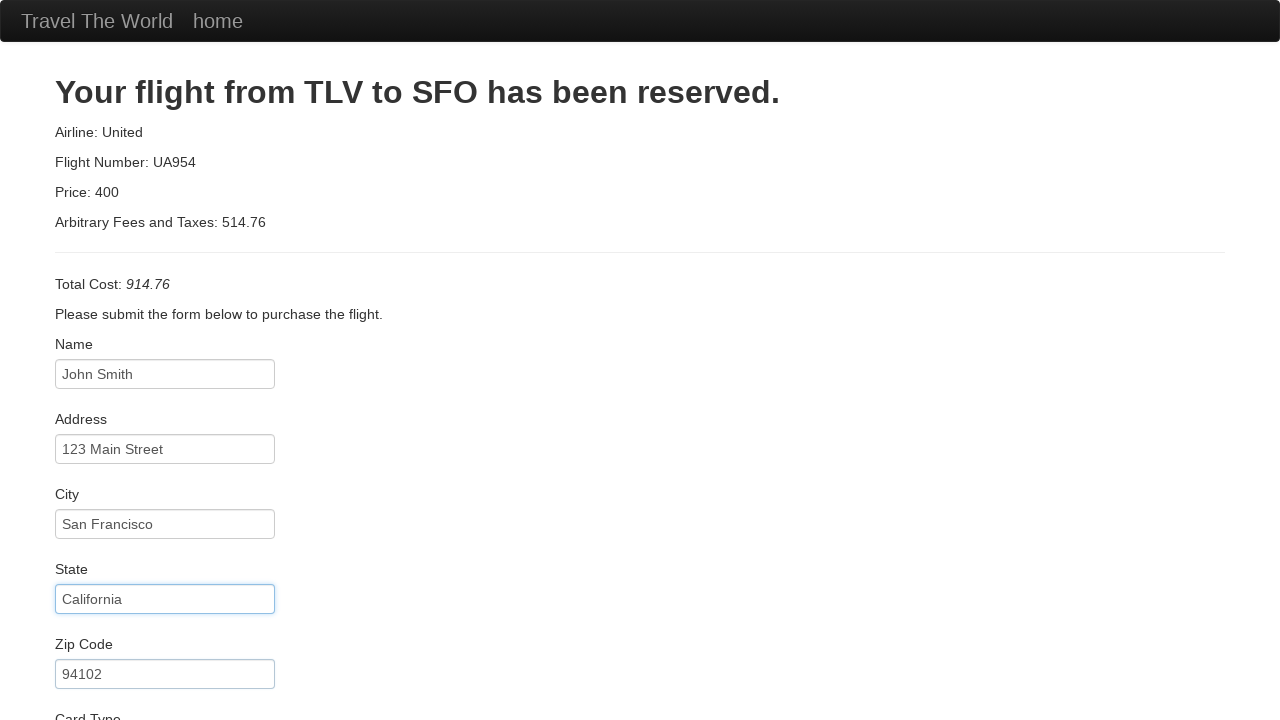

Selected American Express as card type on select[name='cardType']
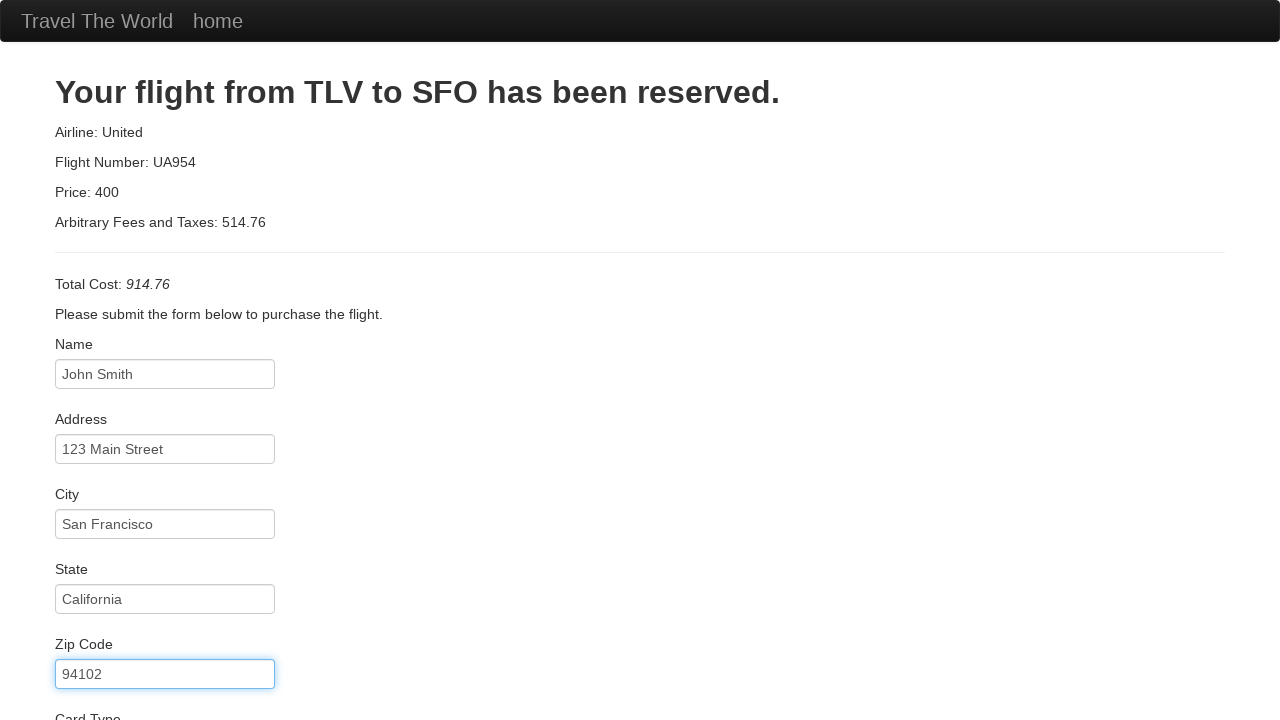

Entered credit card number on input[name='creditCardNumber']
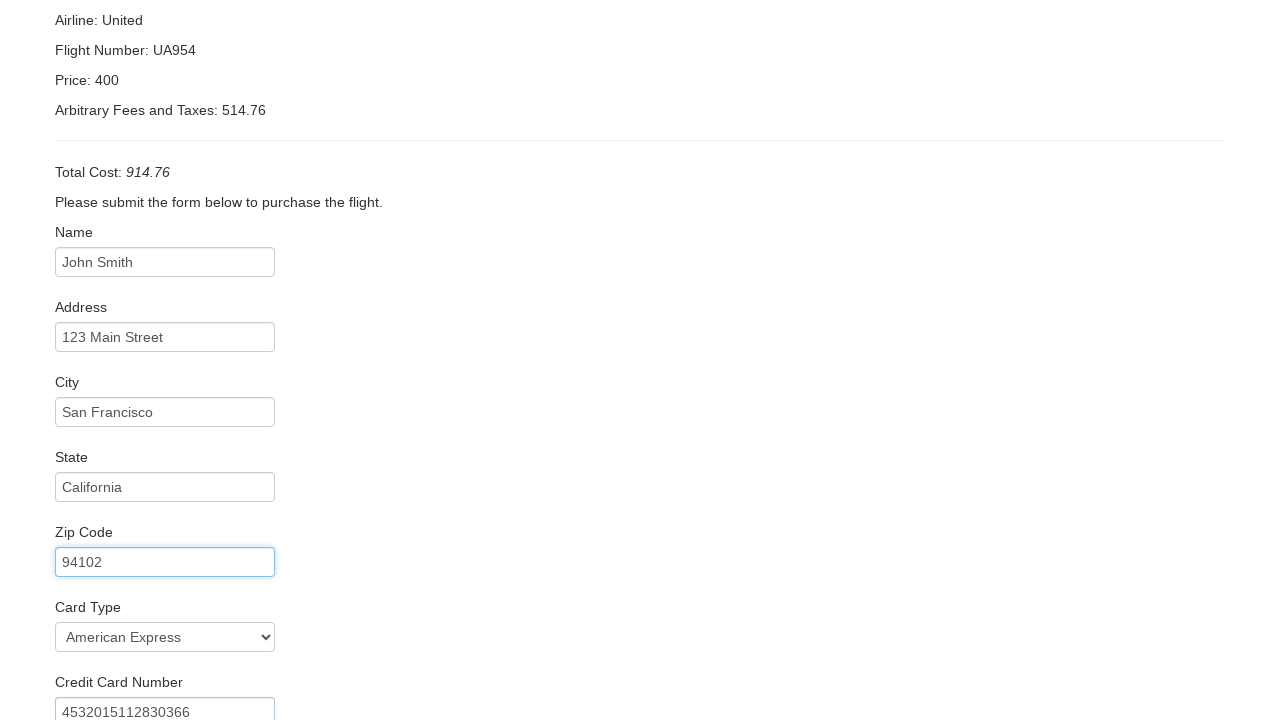

Entered credit card expiration month '12' on input[name='creditCardMonth']
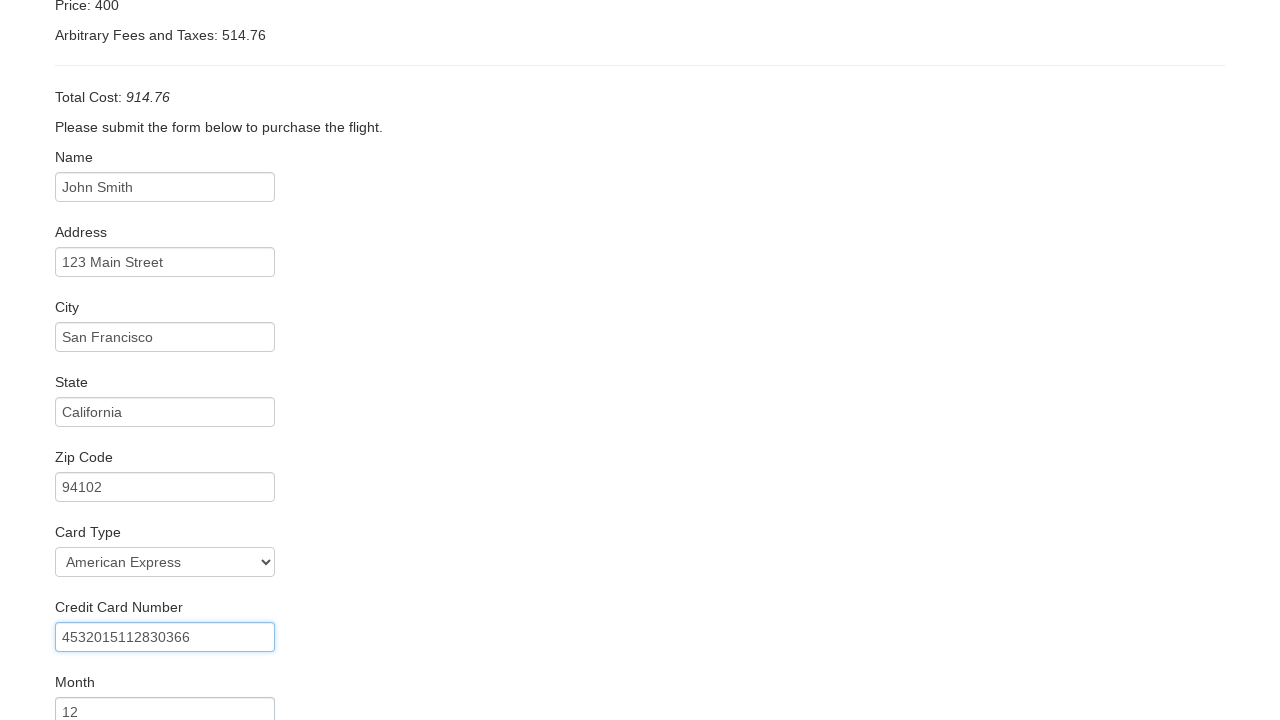

Entered credit card expiration year '2025' on input[name='creditCardYear']
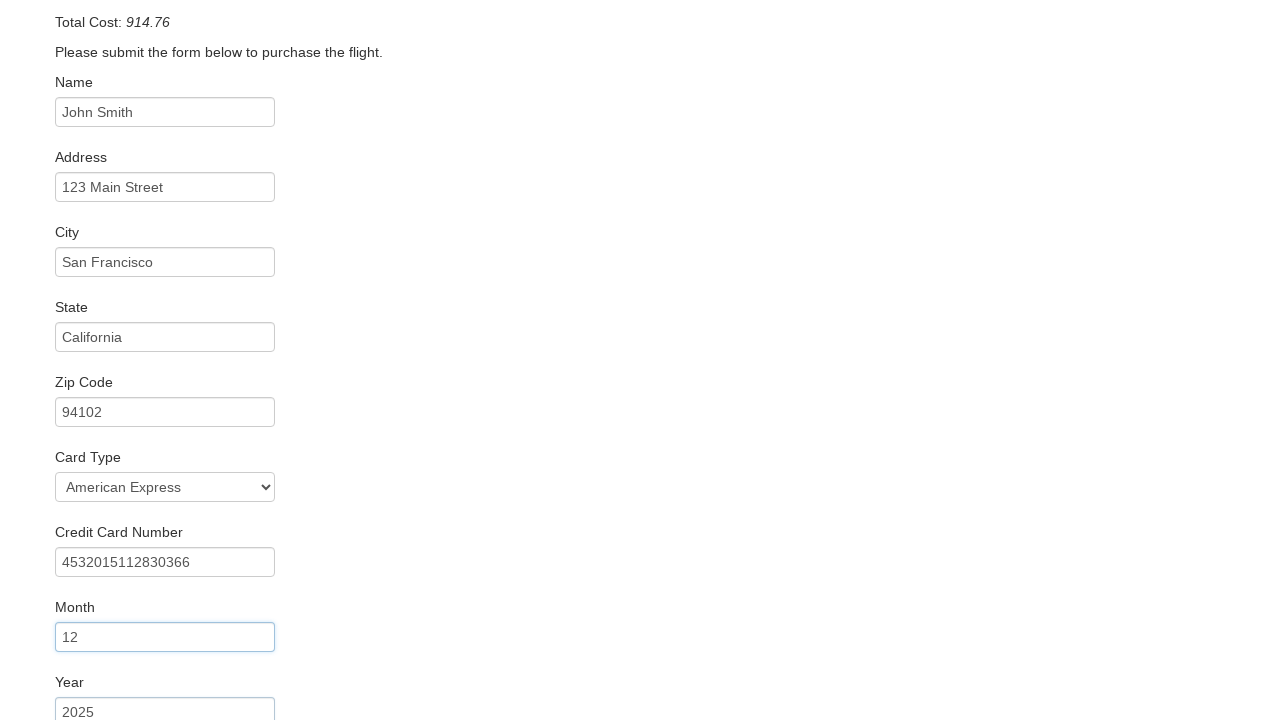

Entered cardholder name 'John Smith' on input[name='nameOnCard']
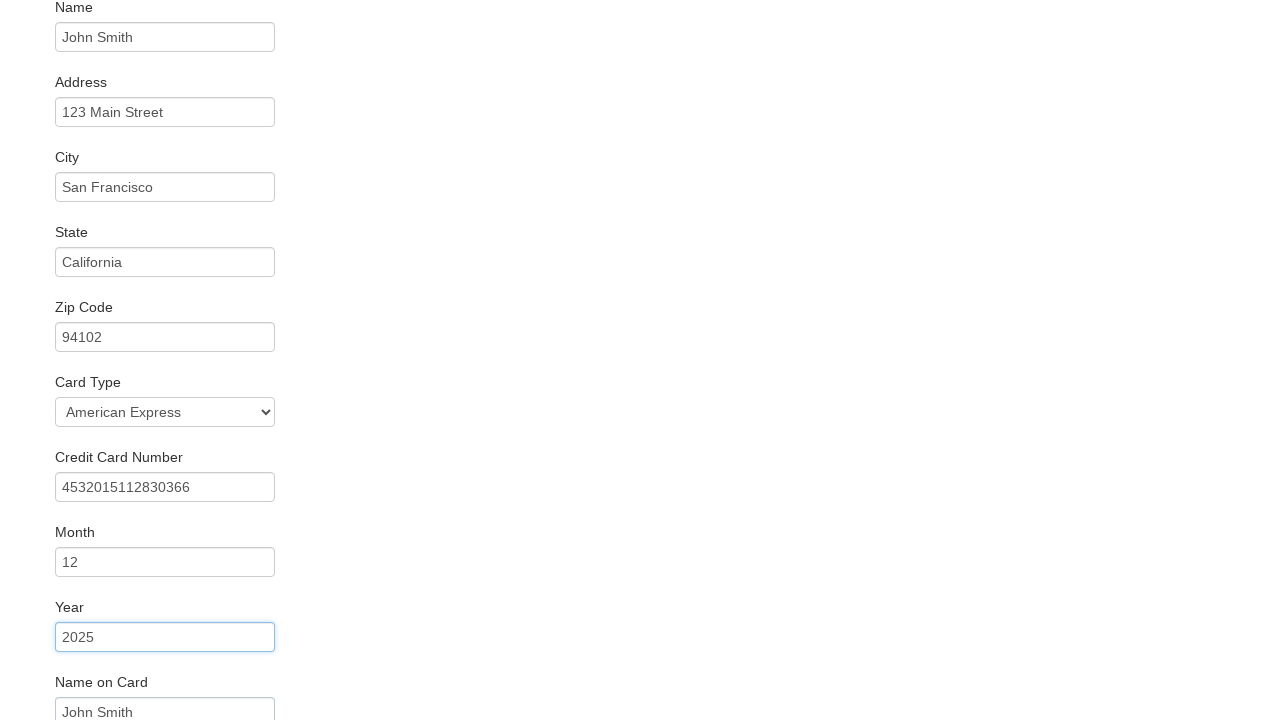

Checked 'Remember me' checkbox at (62, 656) on input[name='rememberMe']
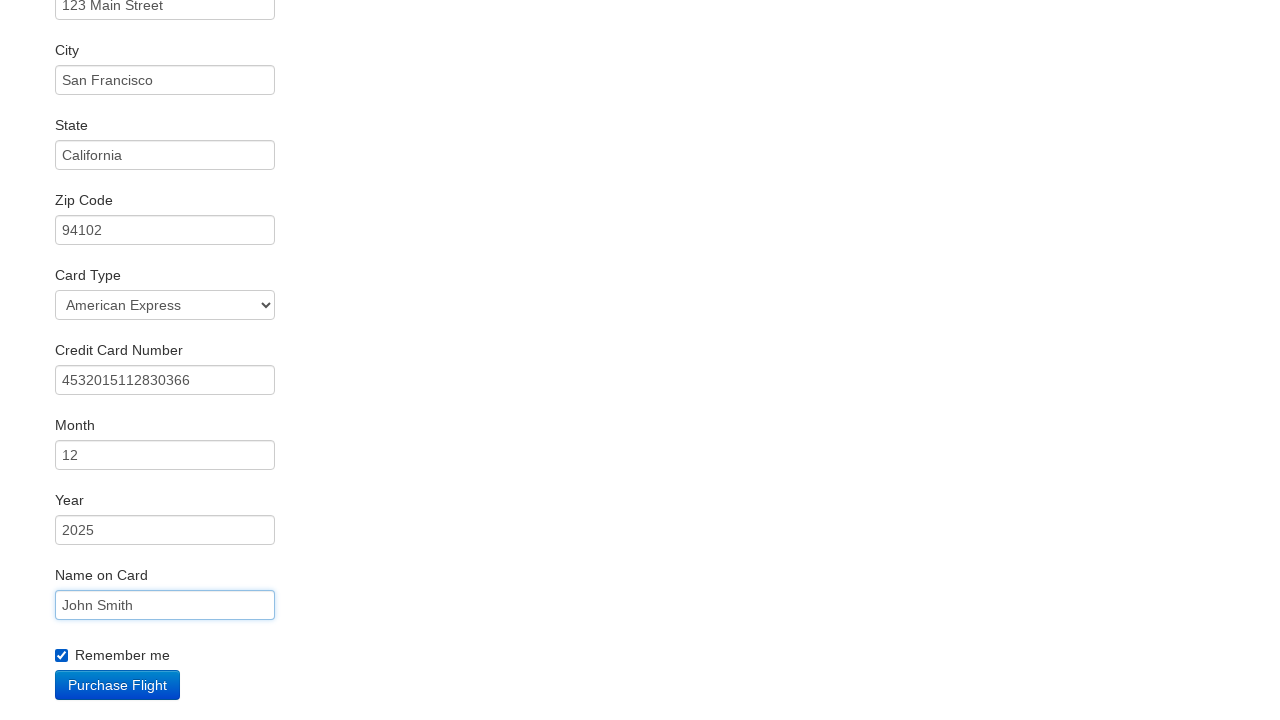

Clicked Purchase Flight button to complete booking at (118, 685) on input[type='submit'][value='Purchase Flight']
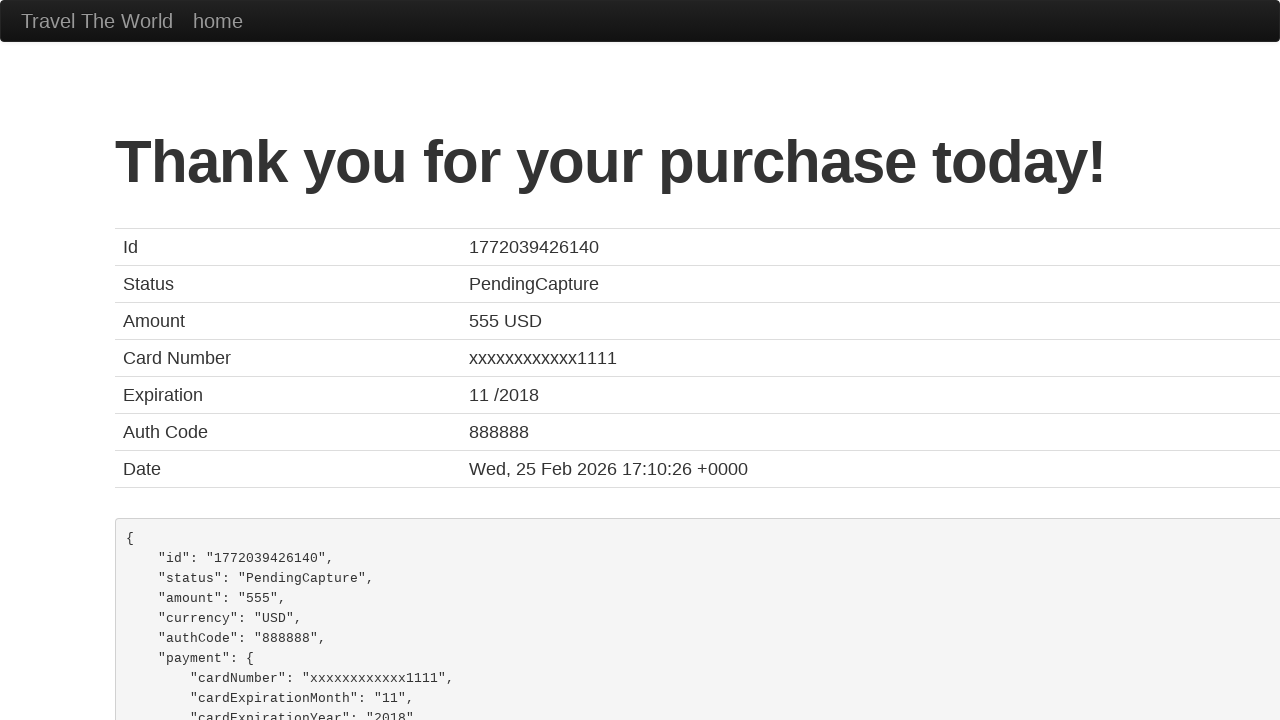

Flight purchase completed successfully and confirmation message displayed
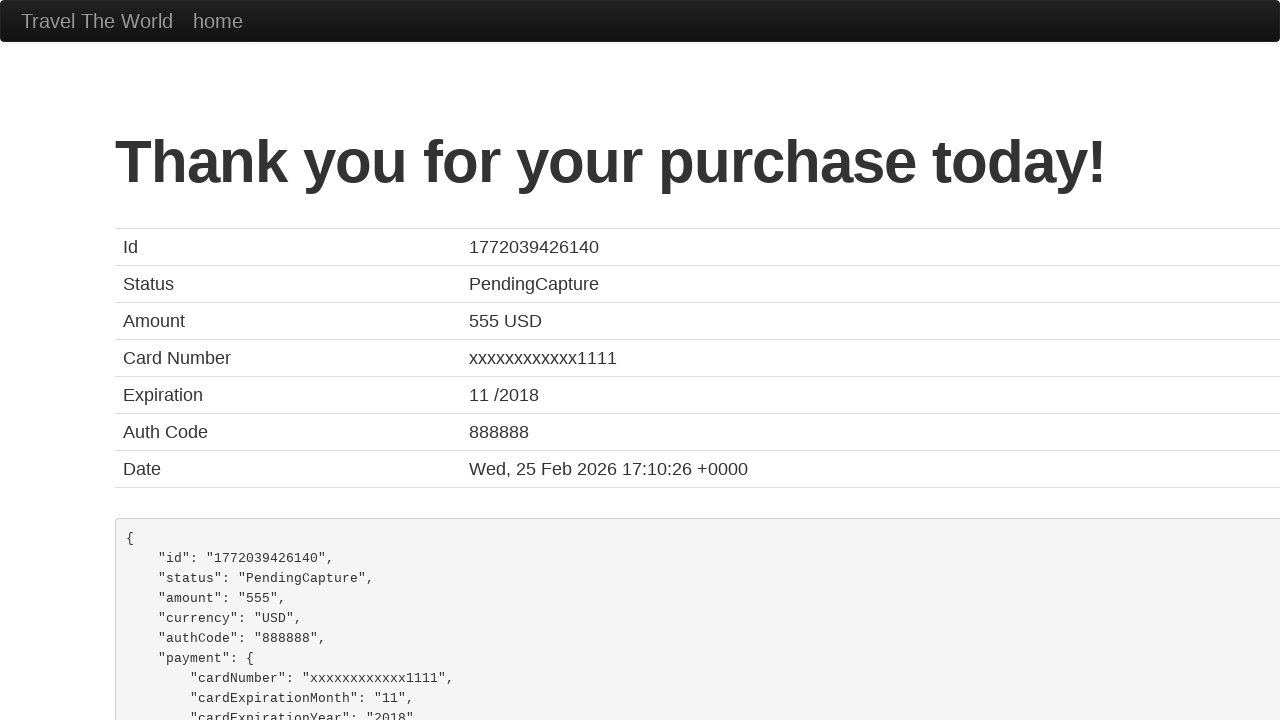

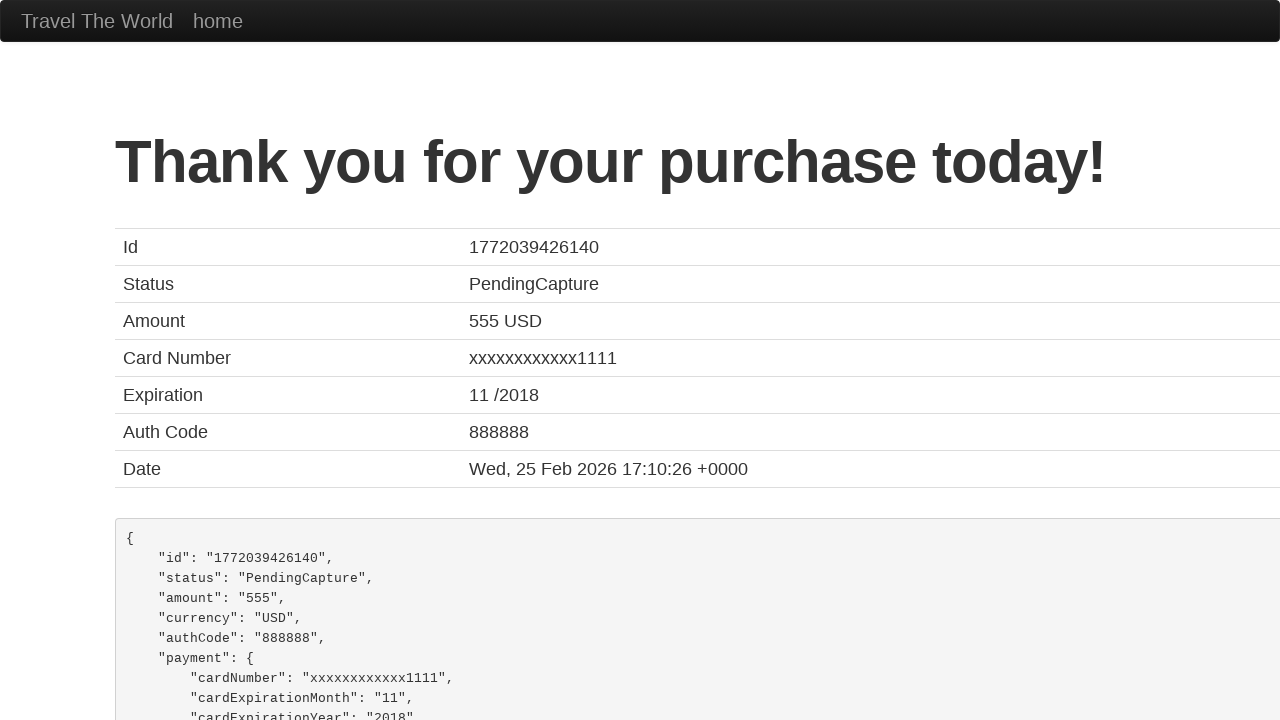